Tests visibility state checking of form elements on the 12306 railway booking site, verifying both hidden and visible input elements

Starting URL: https://www.12306.cn/index/

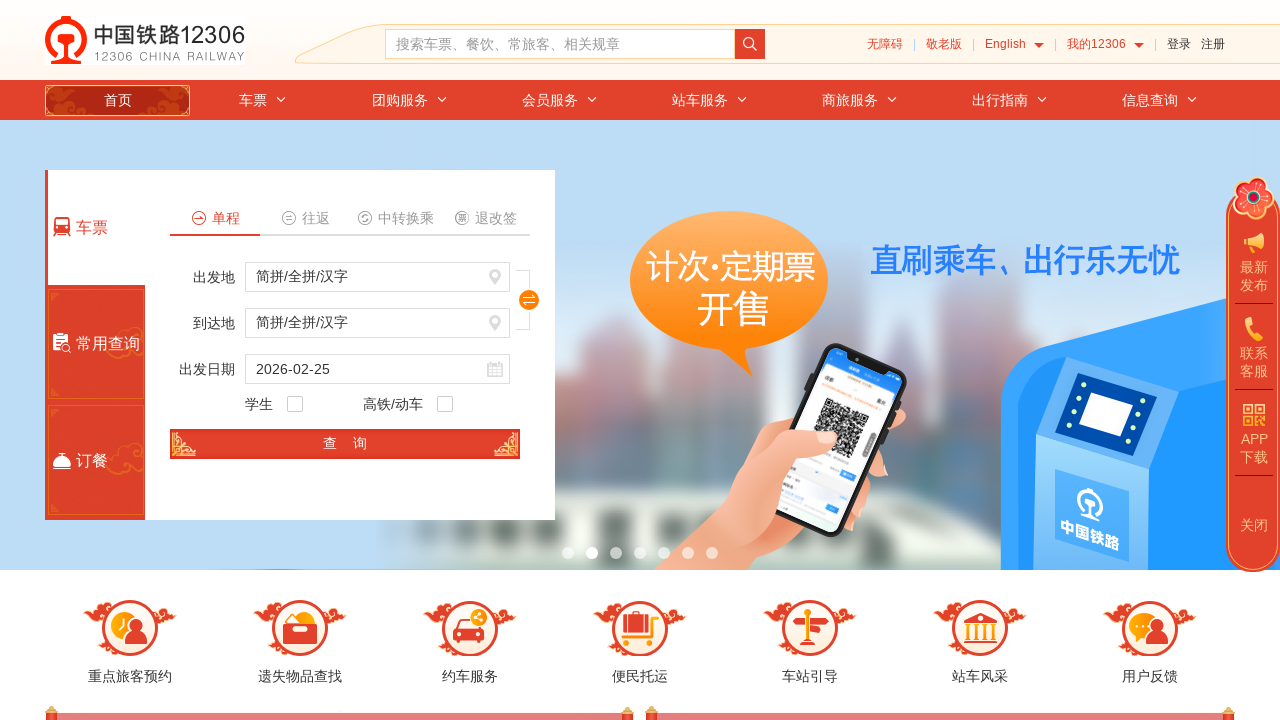

Navigated to 12306 railway booking site
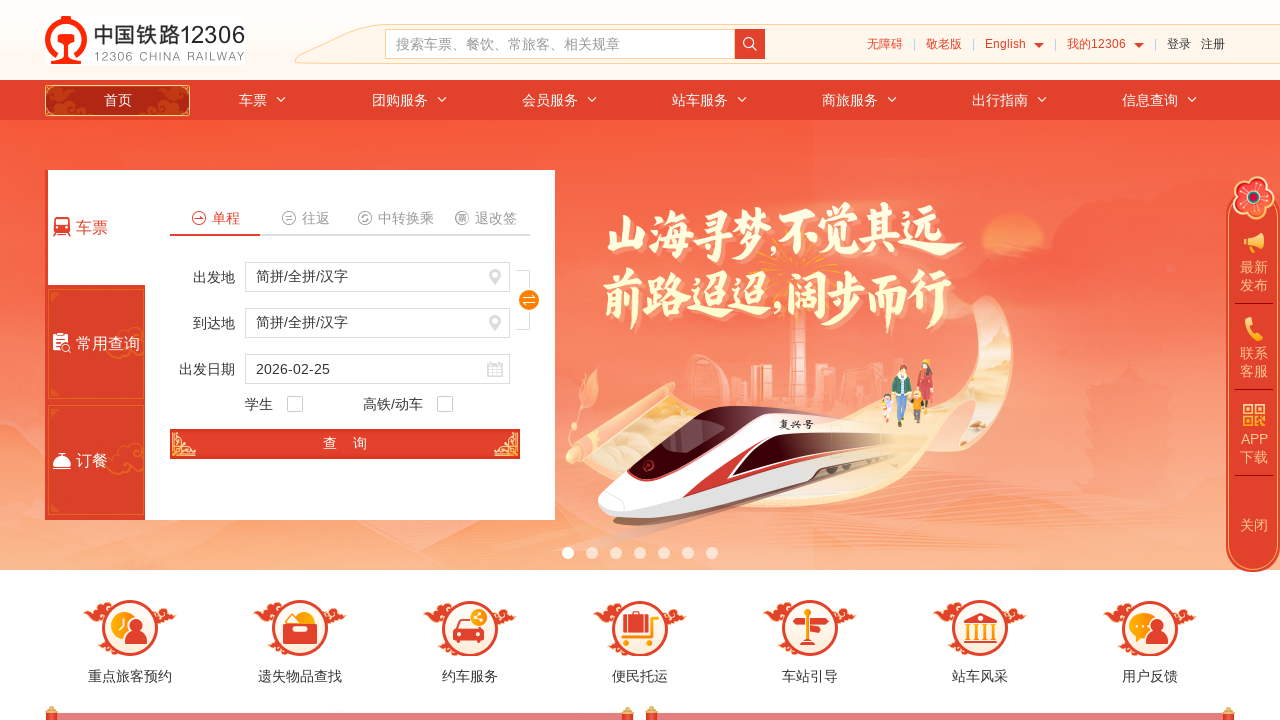

Located hidden #toStation input element
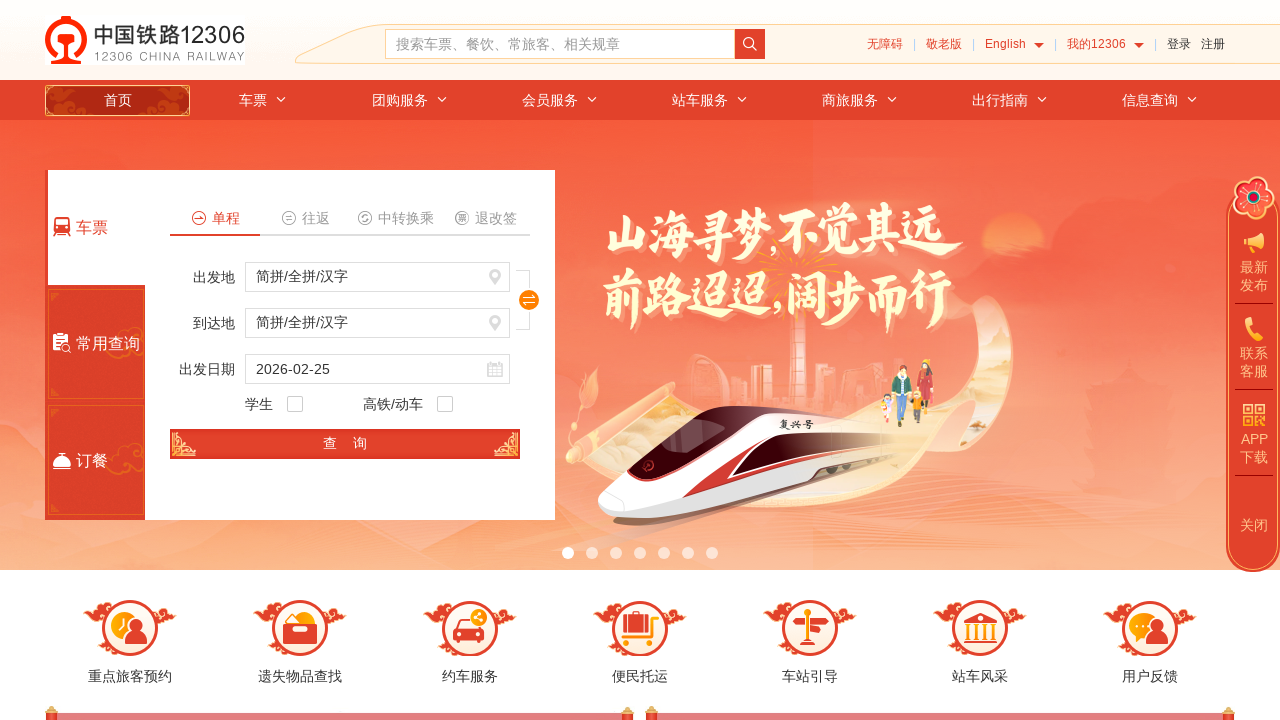

Checked visibility of #toStation (hidden input) - result: False
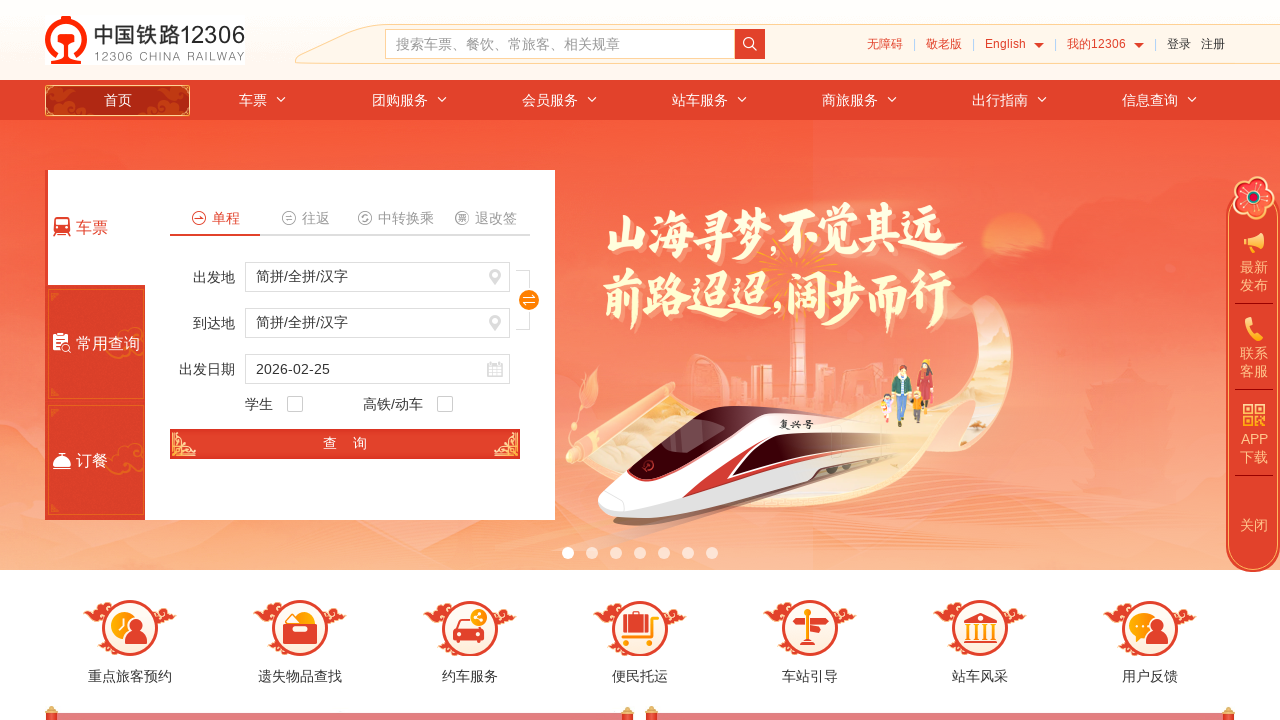

Located visible #toStationText input element
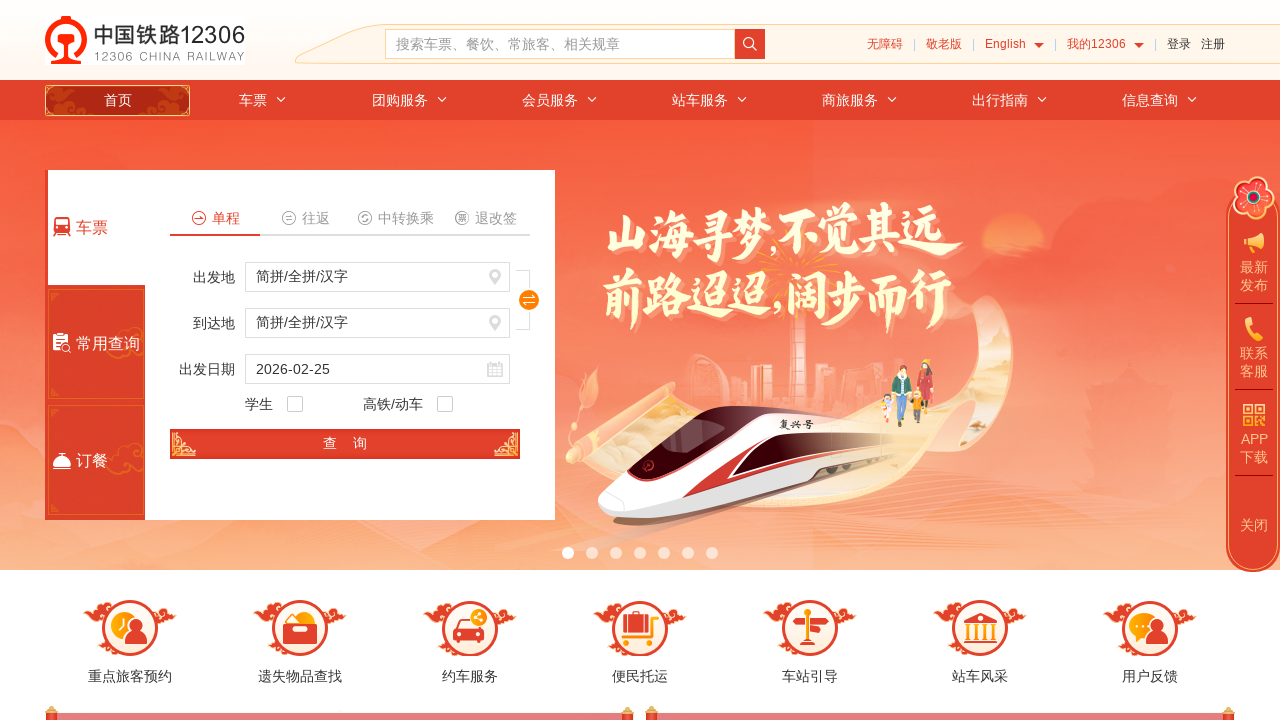

Checked visibility of #toStationText (visible input) - result: True
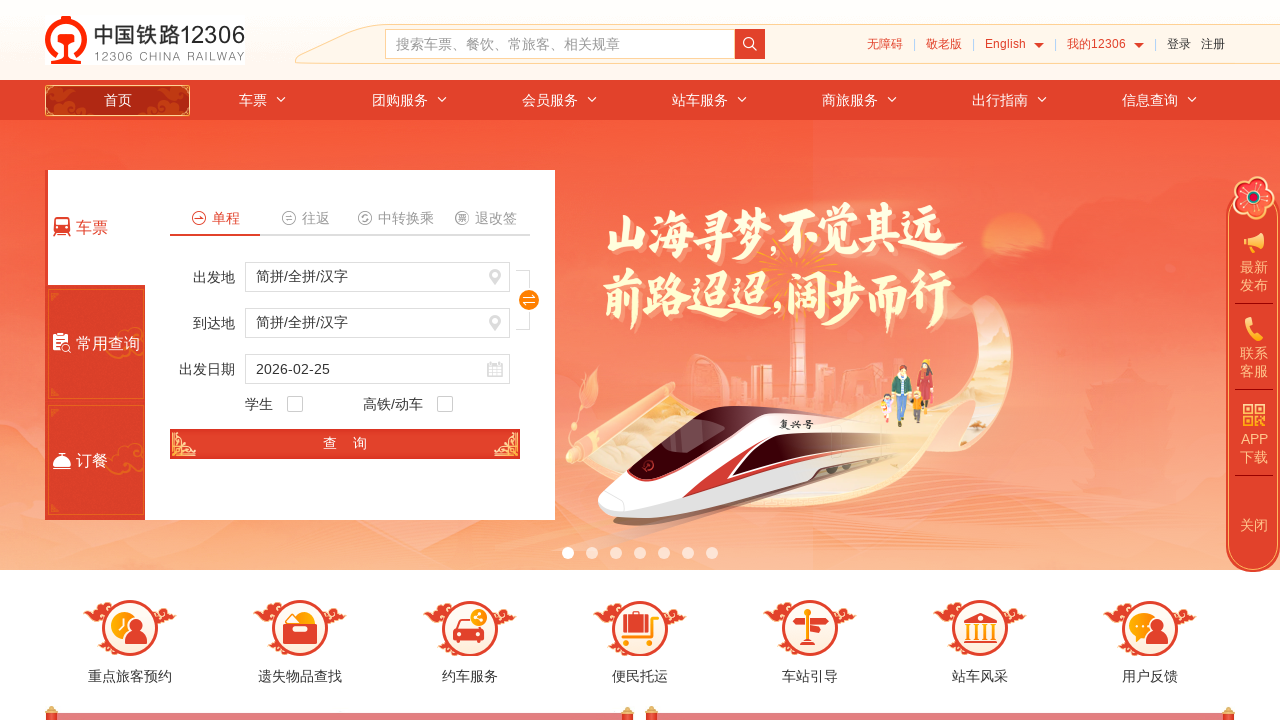

Retrieved tag name of #toStationText element
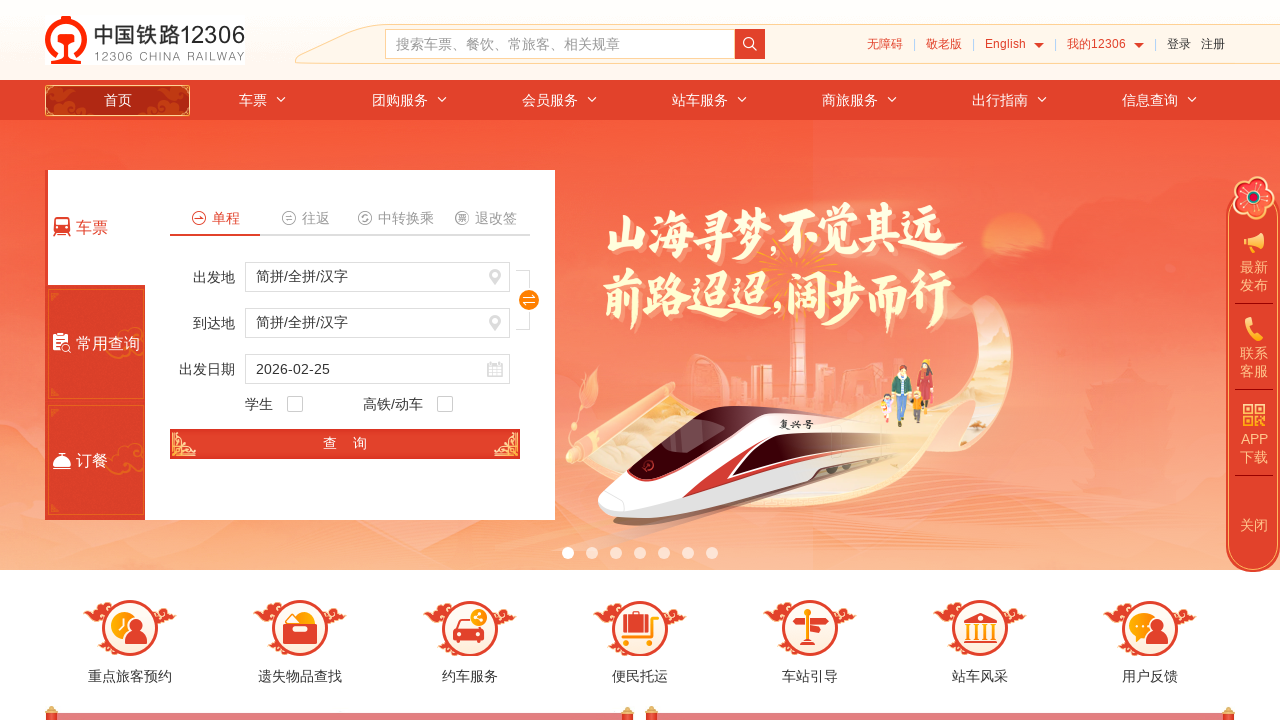

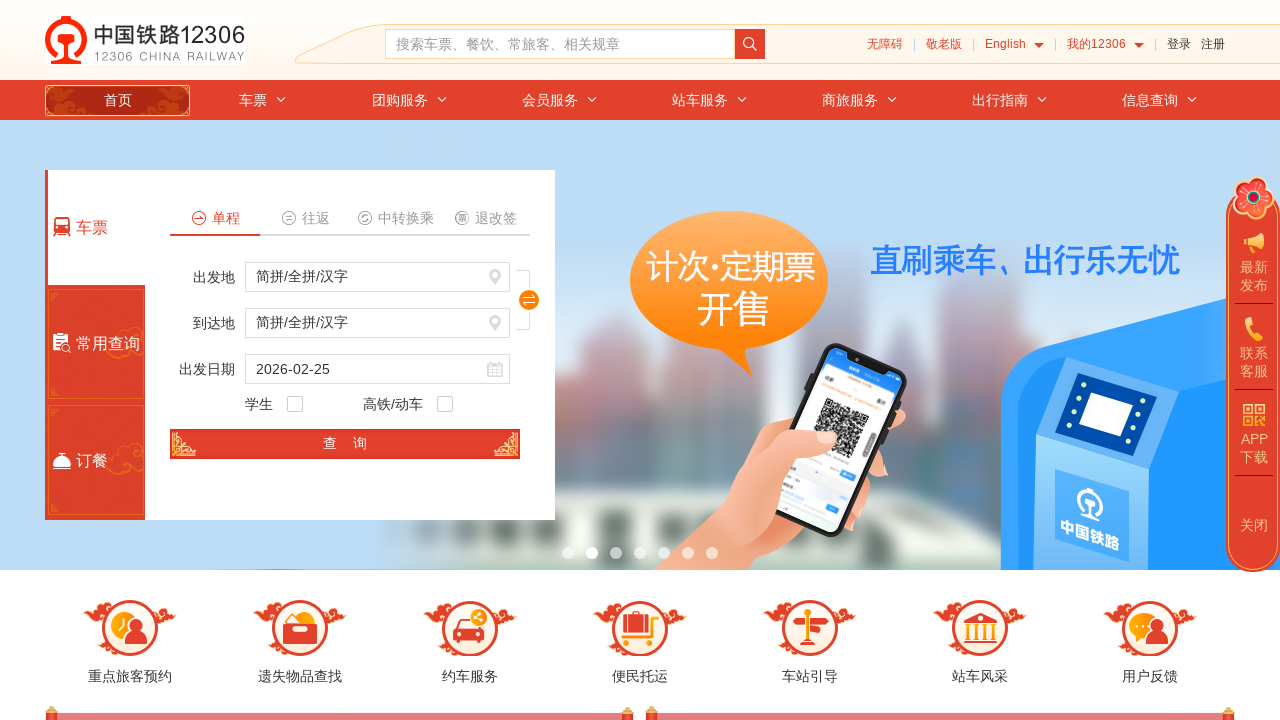